Tests drag and drop functionality on the jQuery UI droppable demo page by dragging an element and dropping it onto a target area

Starting URL: https://jqueryui.com/droppable/

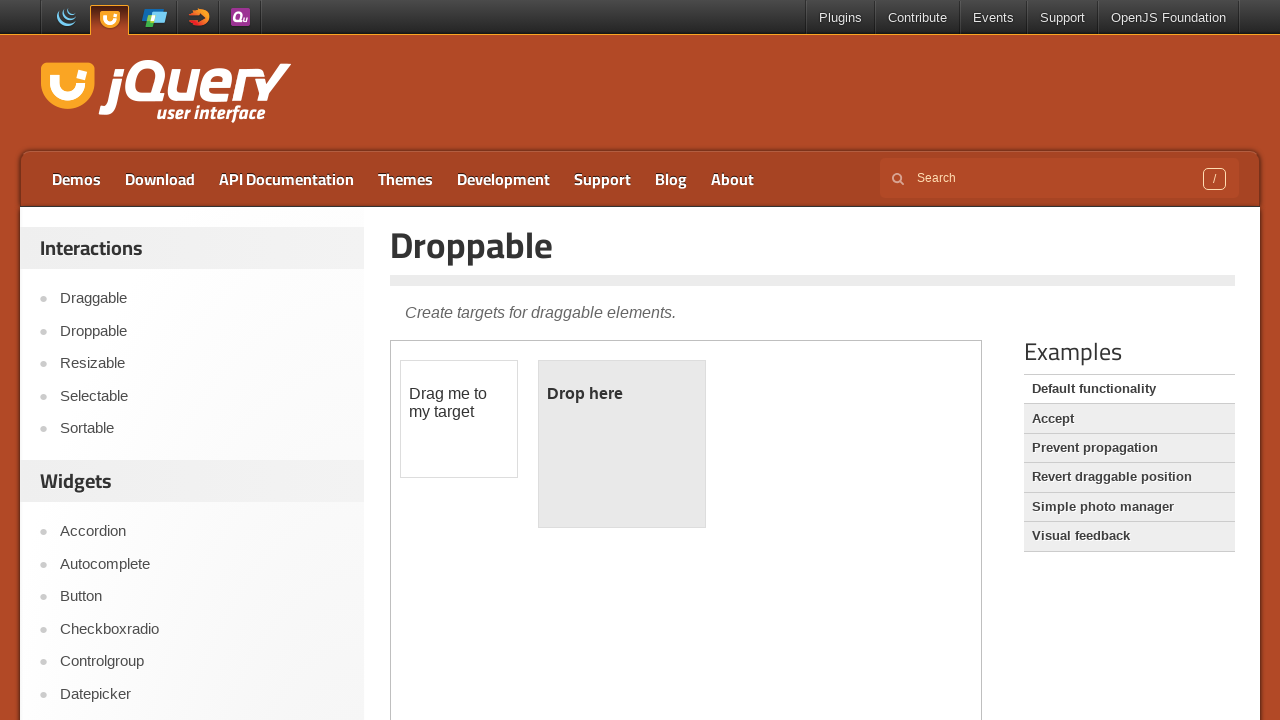

Located the iframe containing drag and drop elements
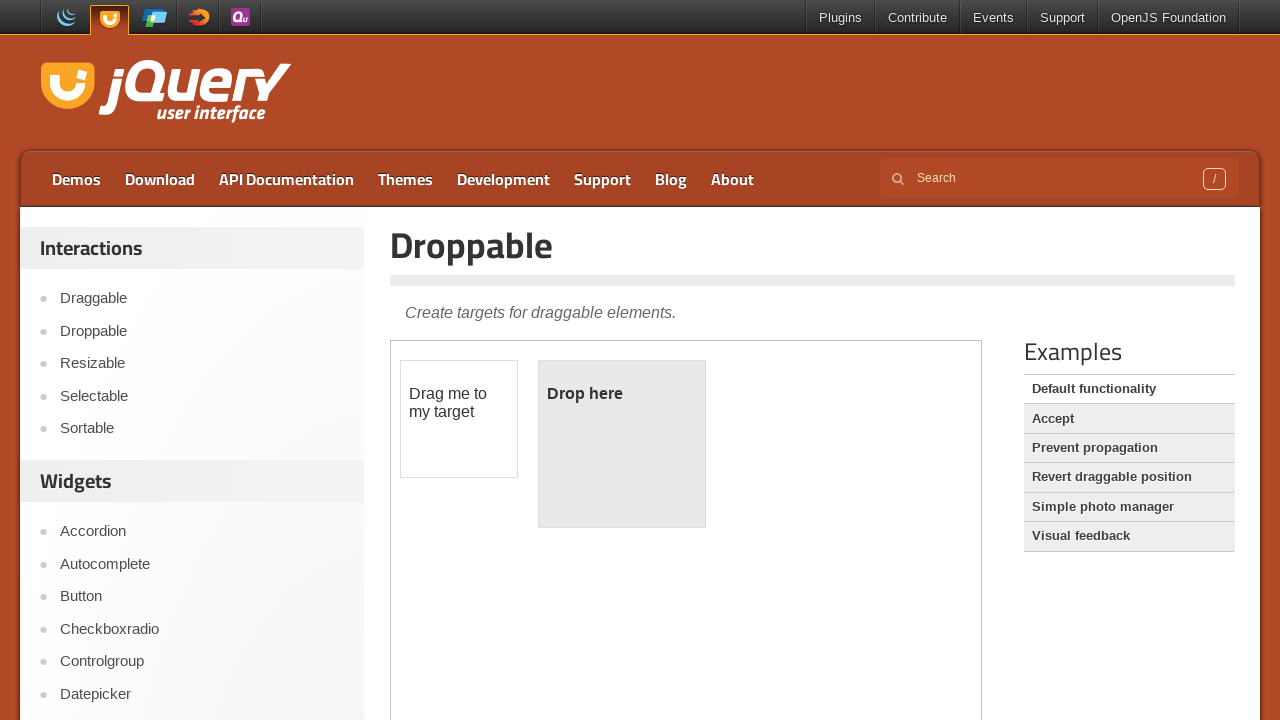

Located the draggable element
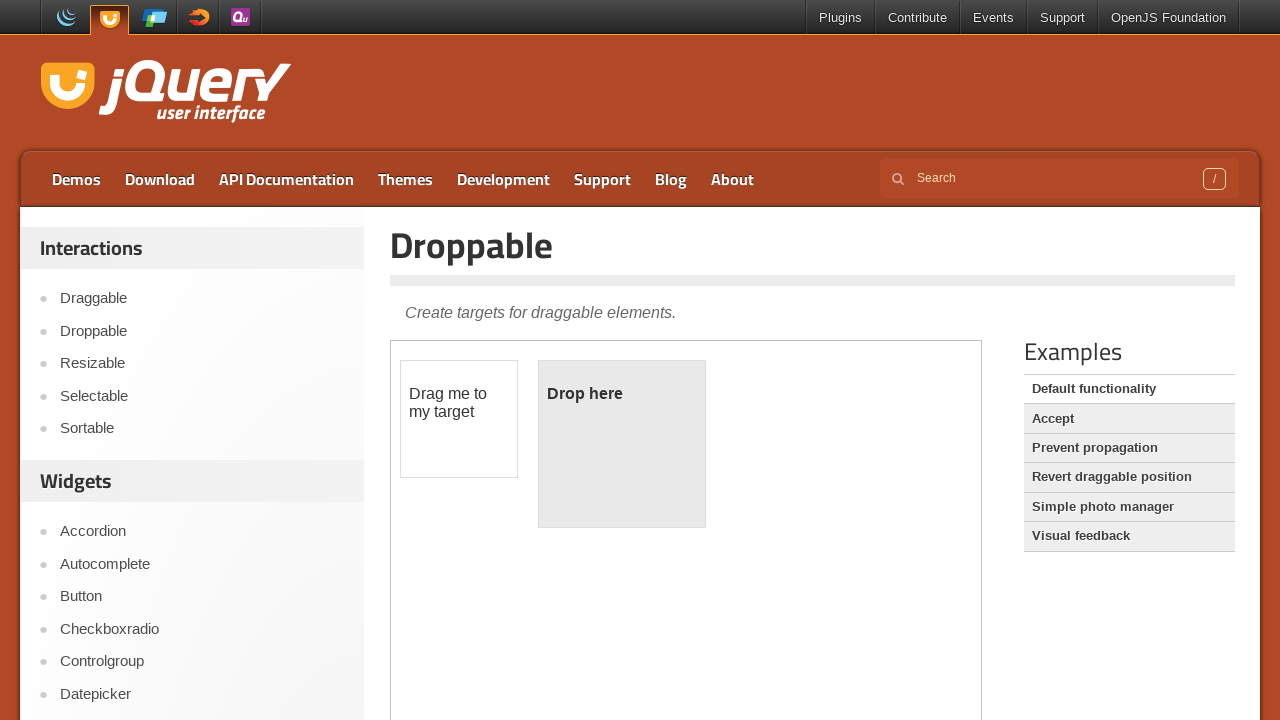

Located the droppable target element
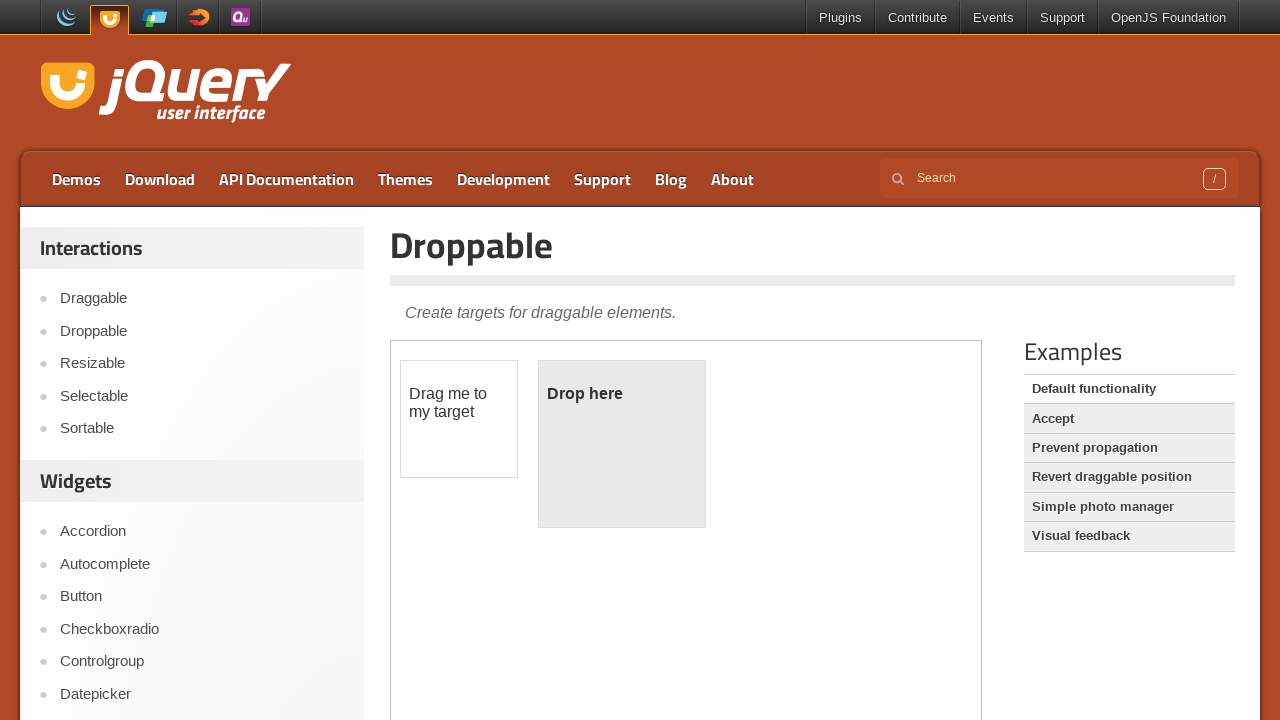

Draggable element is now visible
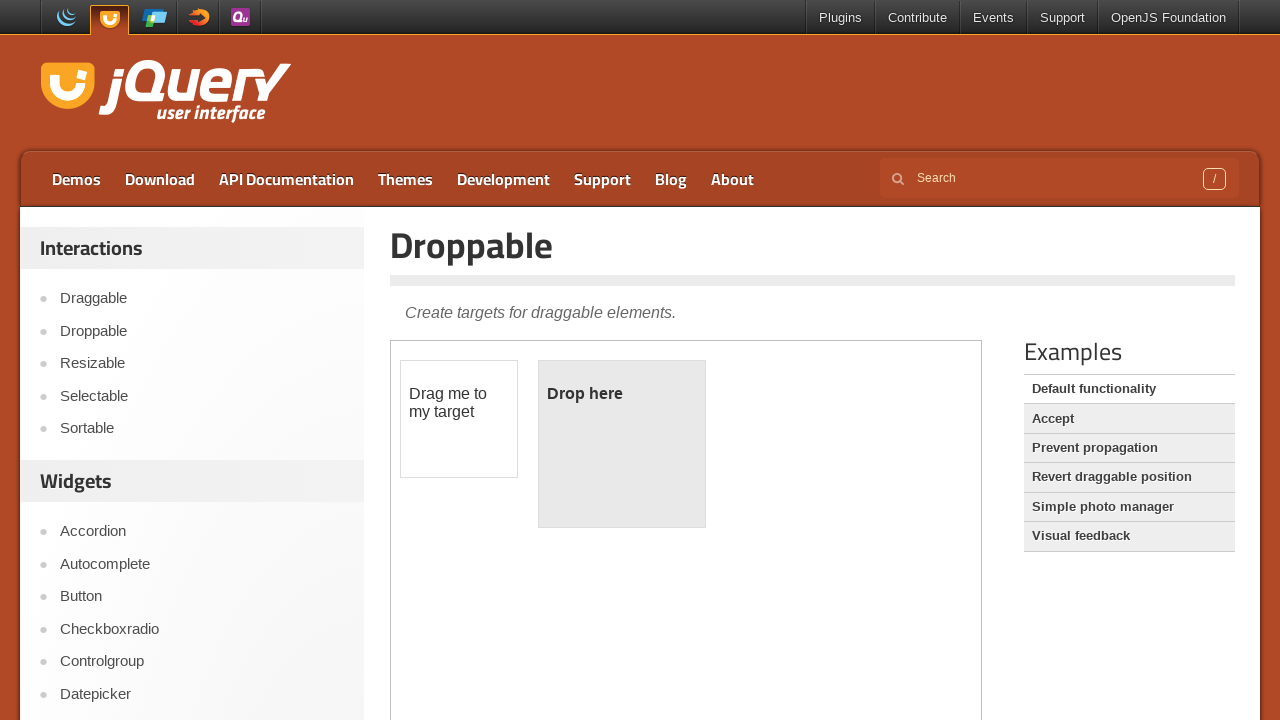

Droppable element is now visible
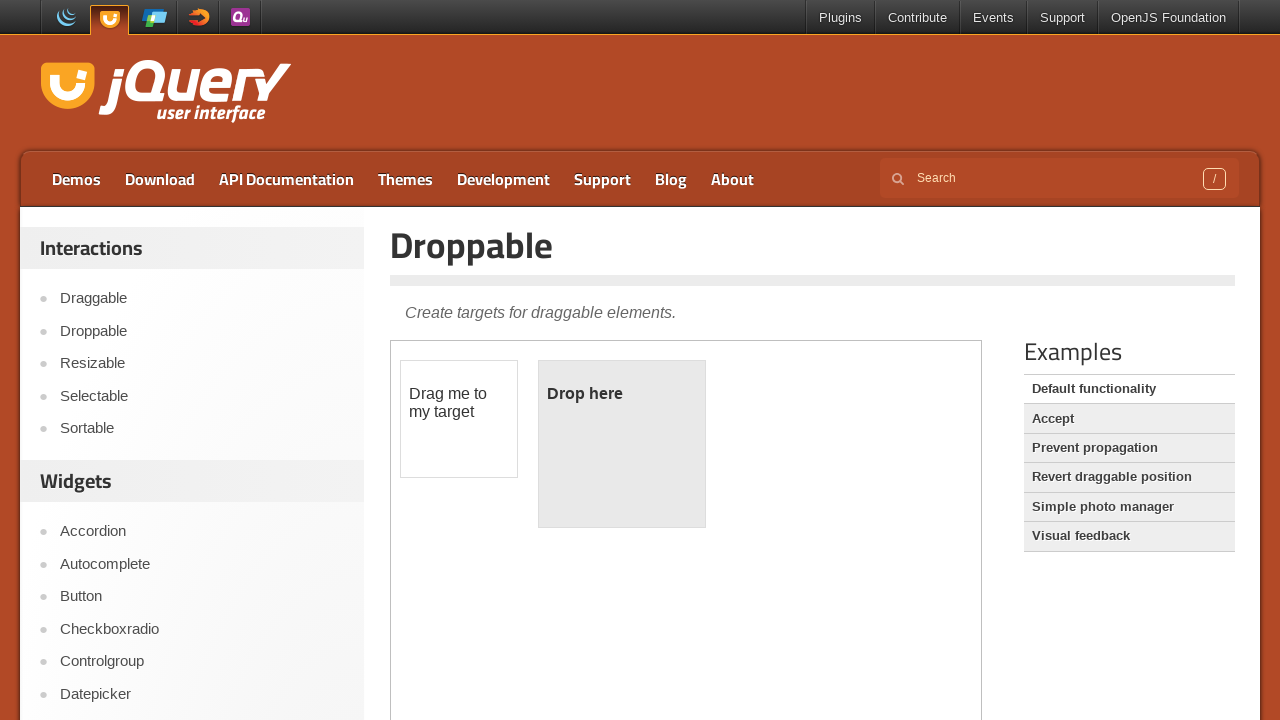

Successfully dragged element onto the droppable target at (622, 444)
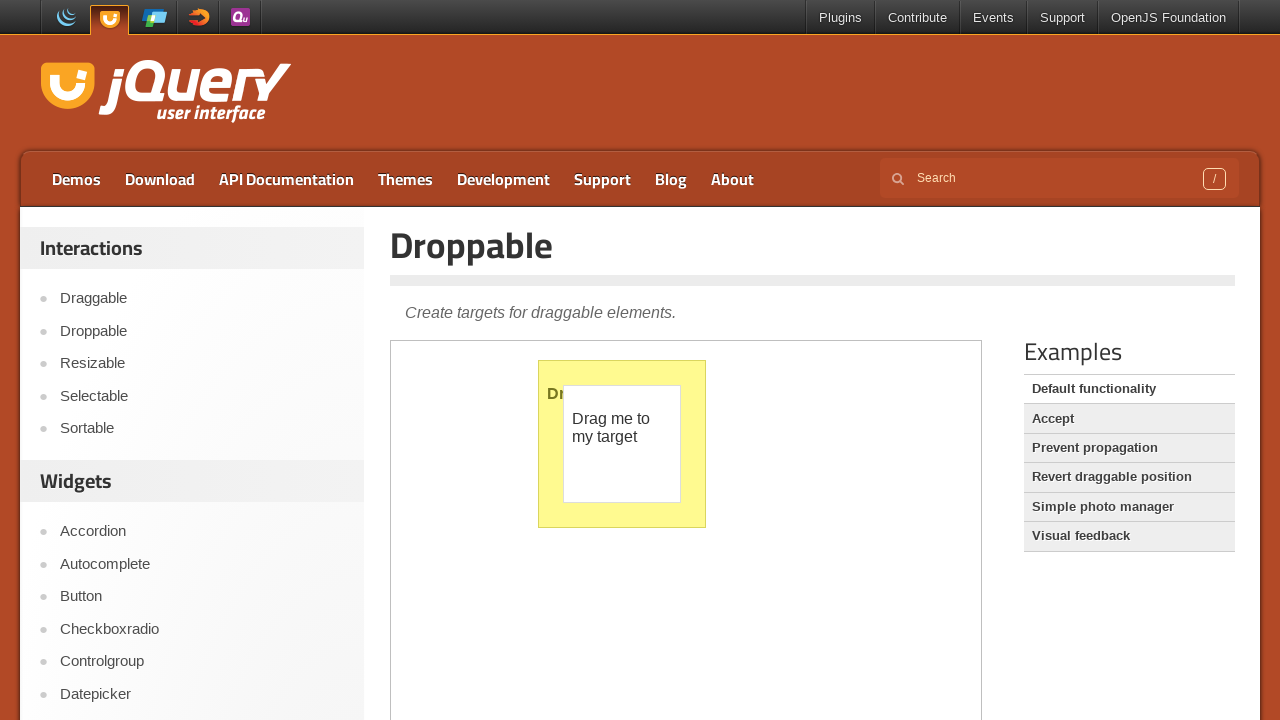

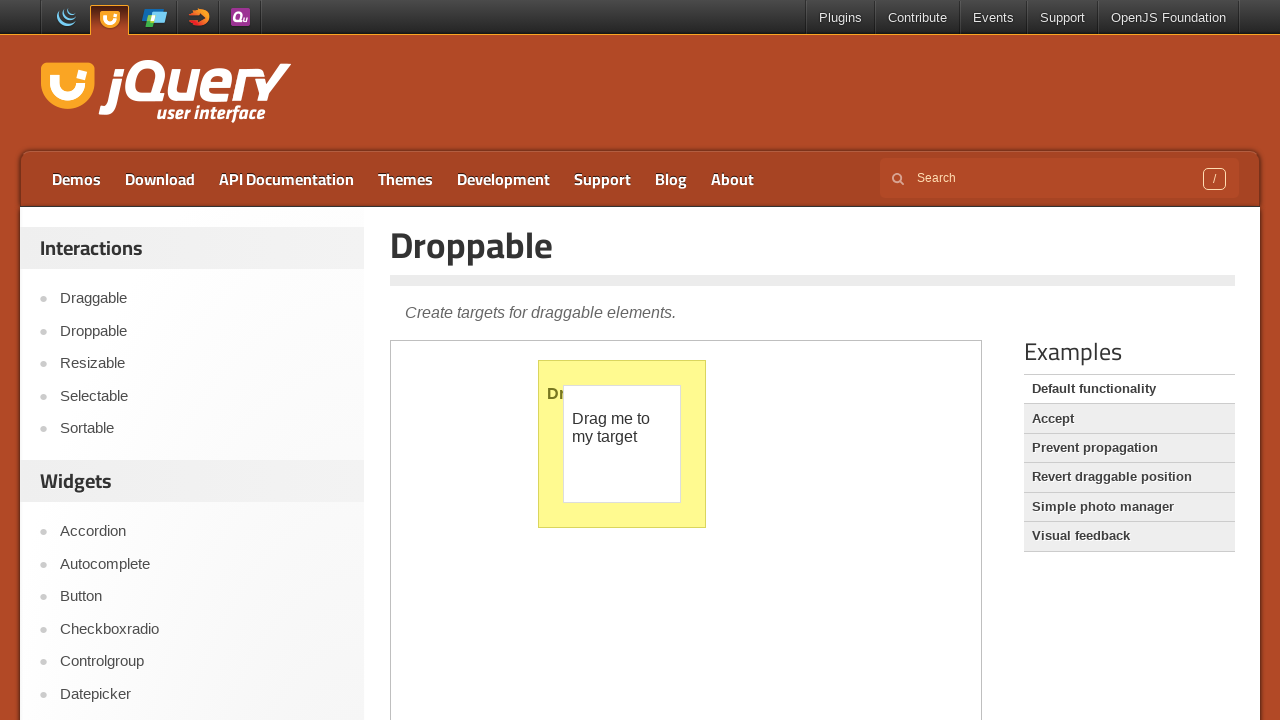